Tests dynamic content loading by clicking a "Start" button and waiting for the "Hello World!" message to appear on the page.

Starting URL: https://the-internet.herokuapp.com/dynamic_loading/2

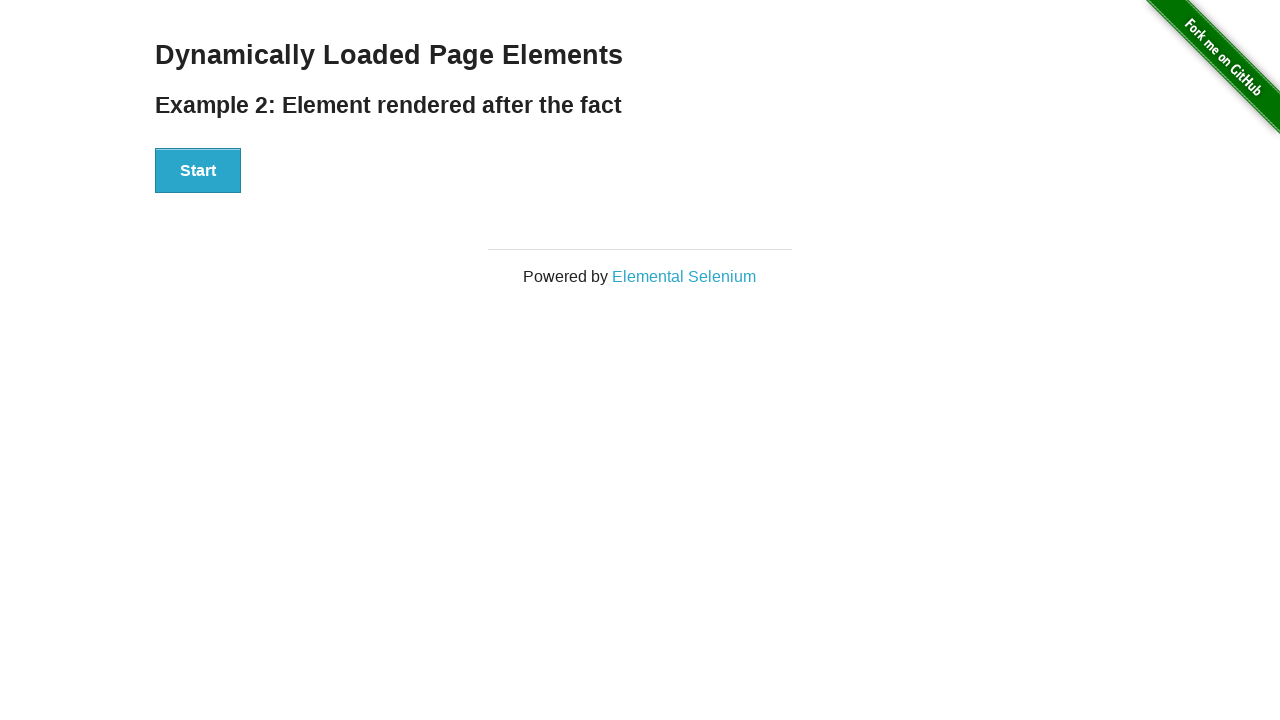

Start button is present on the page
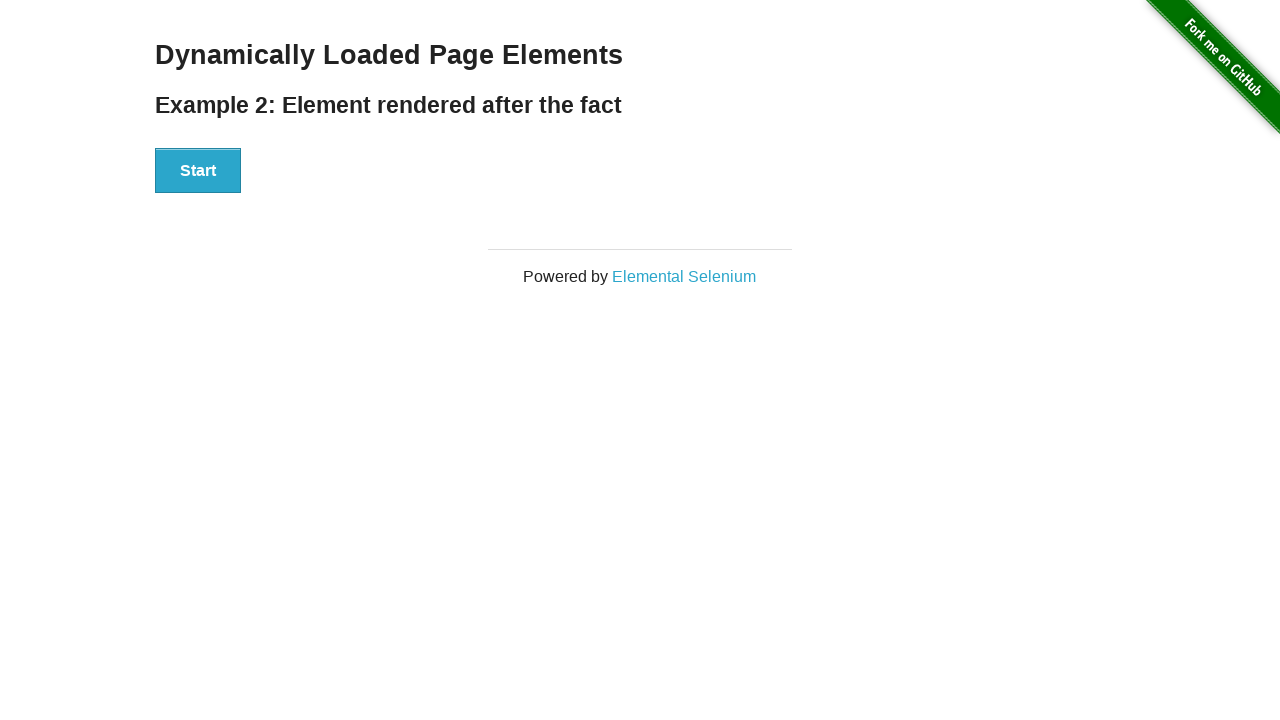

Clicked the Start button to trigger dynamic loading at (198, 171) on xpath=//button[text()='Start']
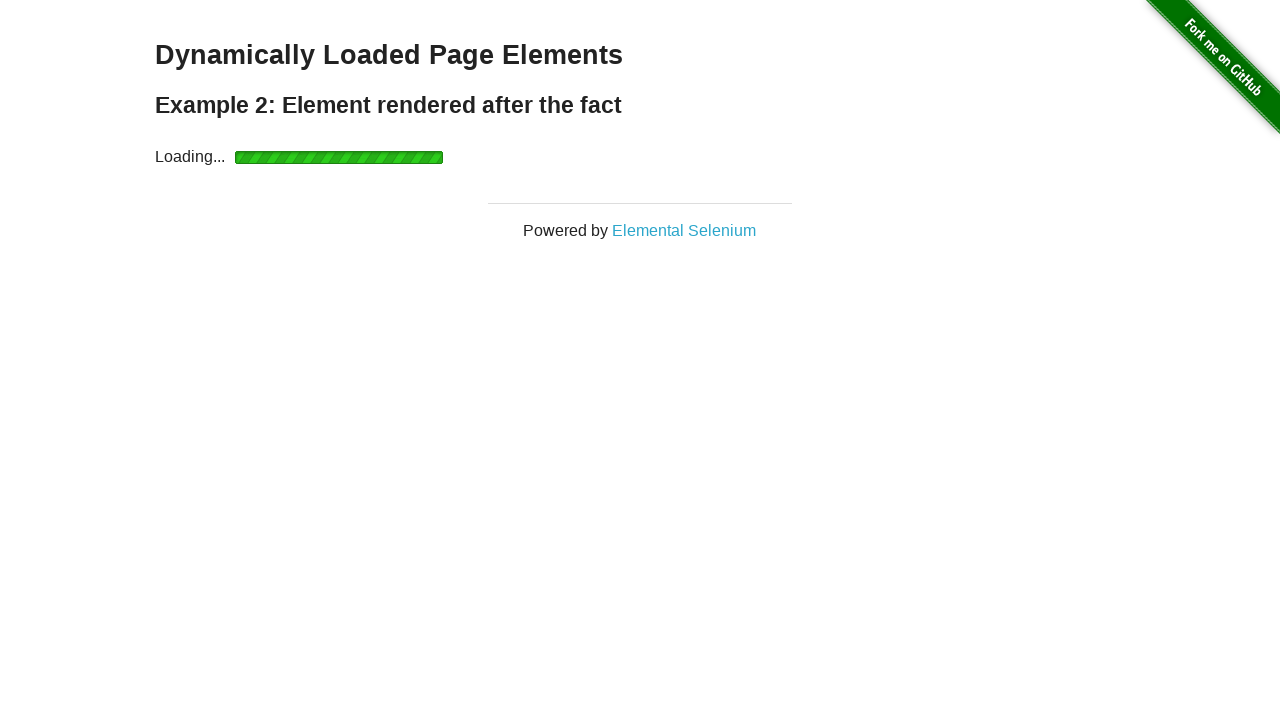

Hello World! message appeared - dynamic content loaded successfully
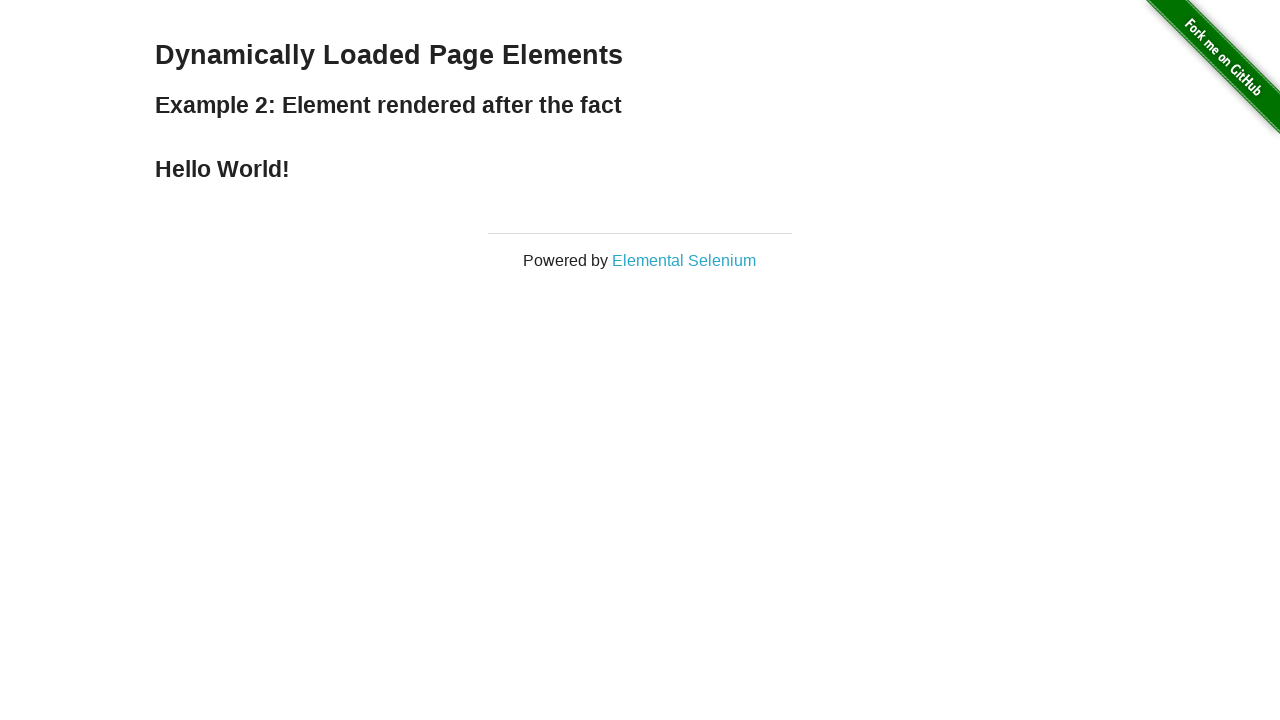

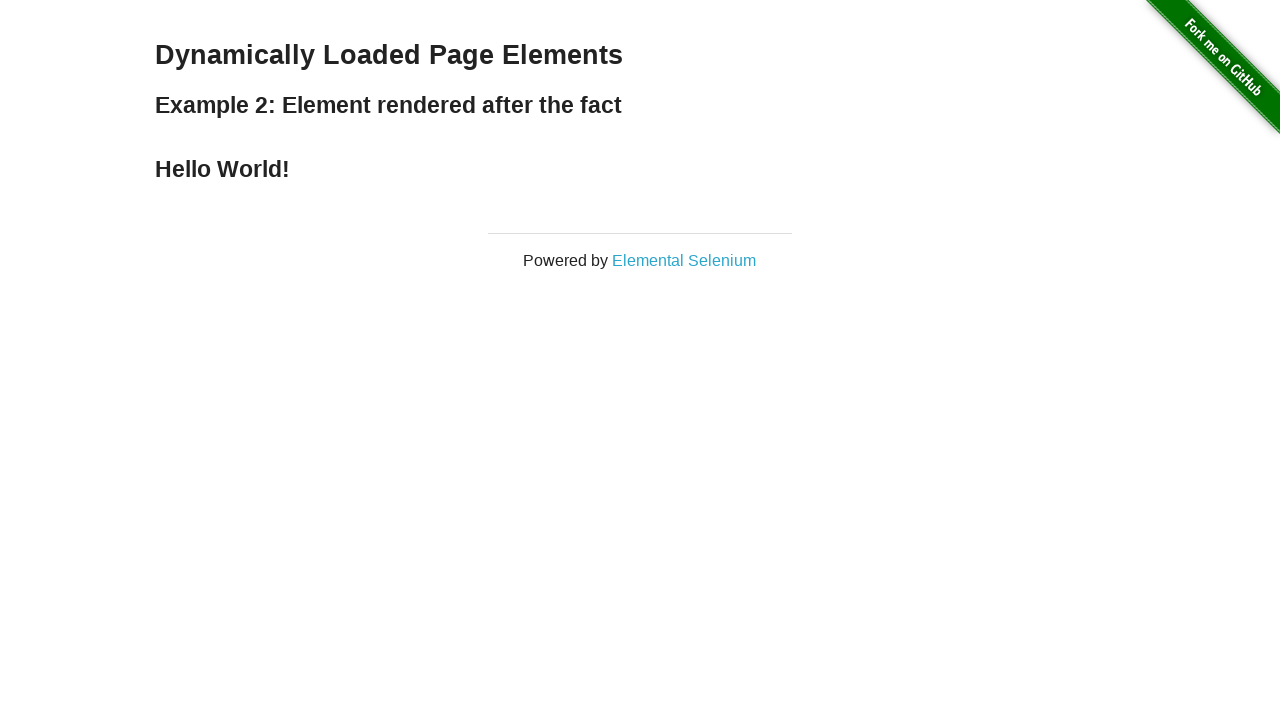